Tests form filling functionality including text input, radio buttons, checkboxes, select dropdowns, file upload, and form submission

Starting URL: https://www.techlistic.com/p/selenium-practice-form.html

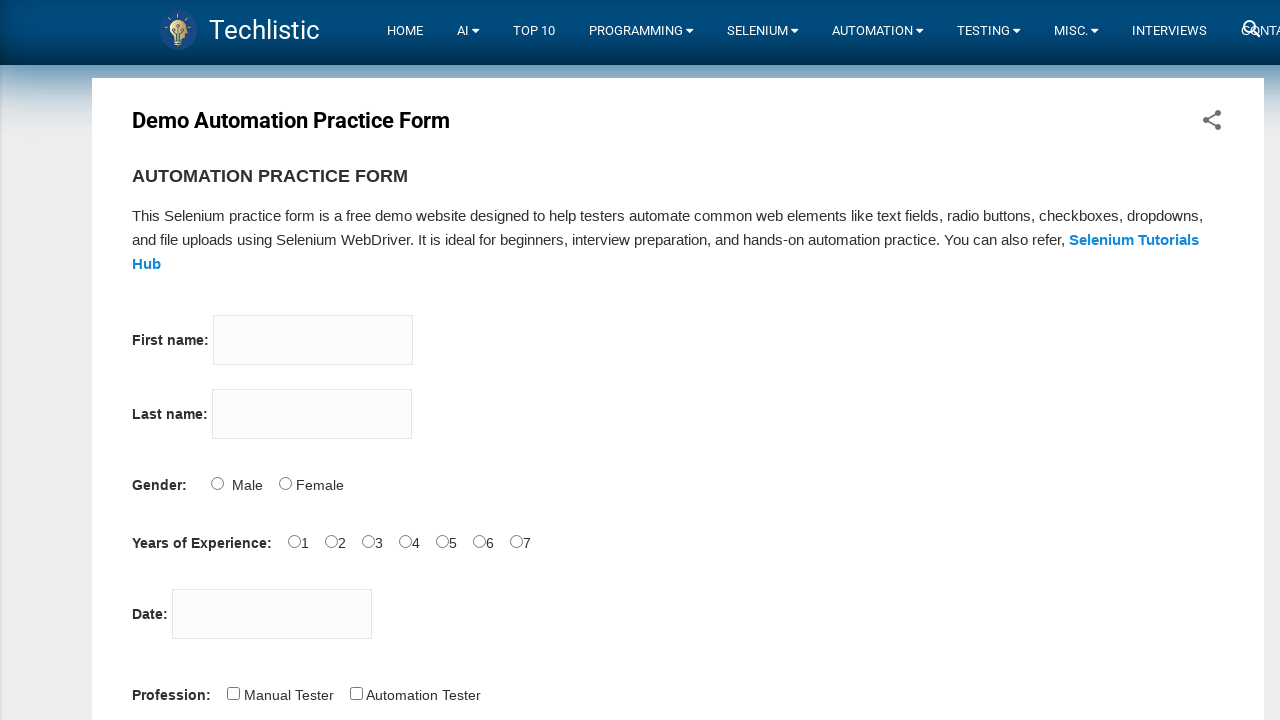

Set viewport size to 1024x1024
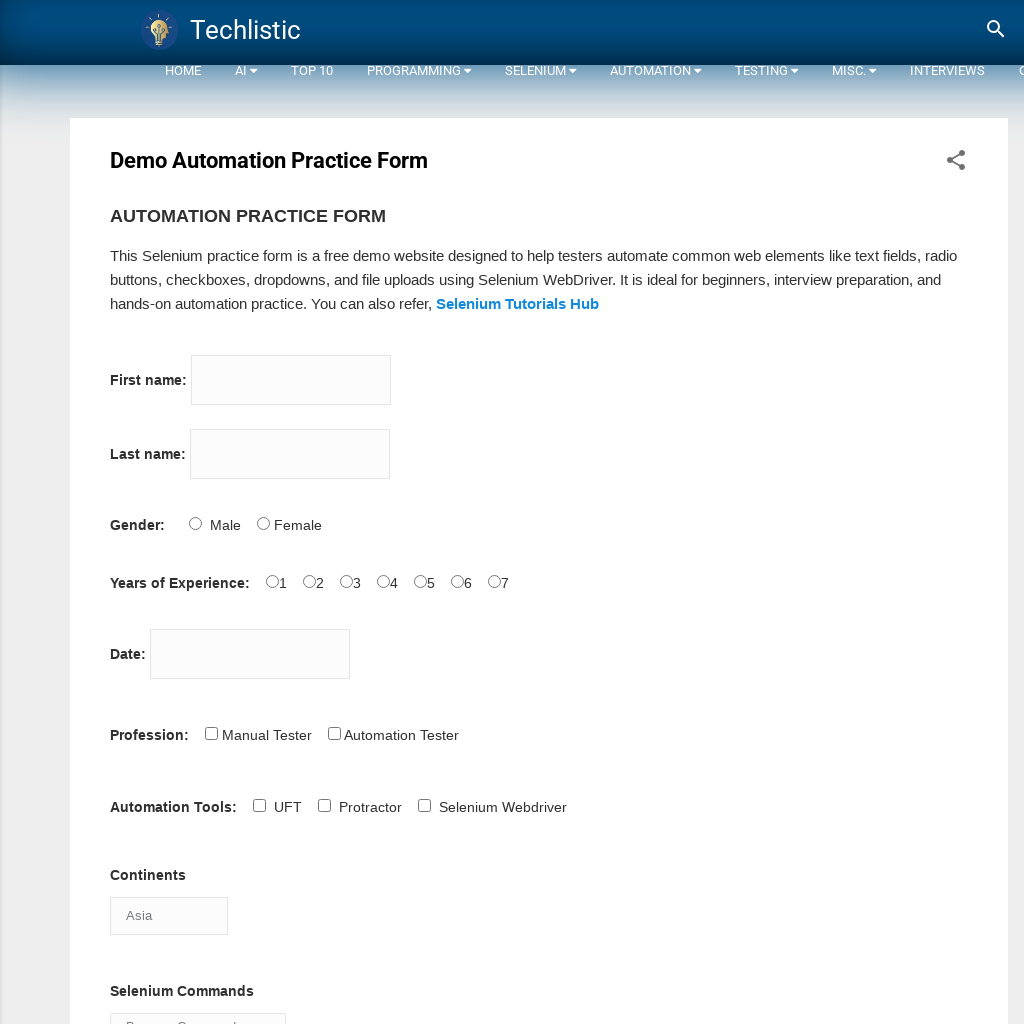

Filled first name input with 'Playwright' on input[name='firstname']
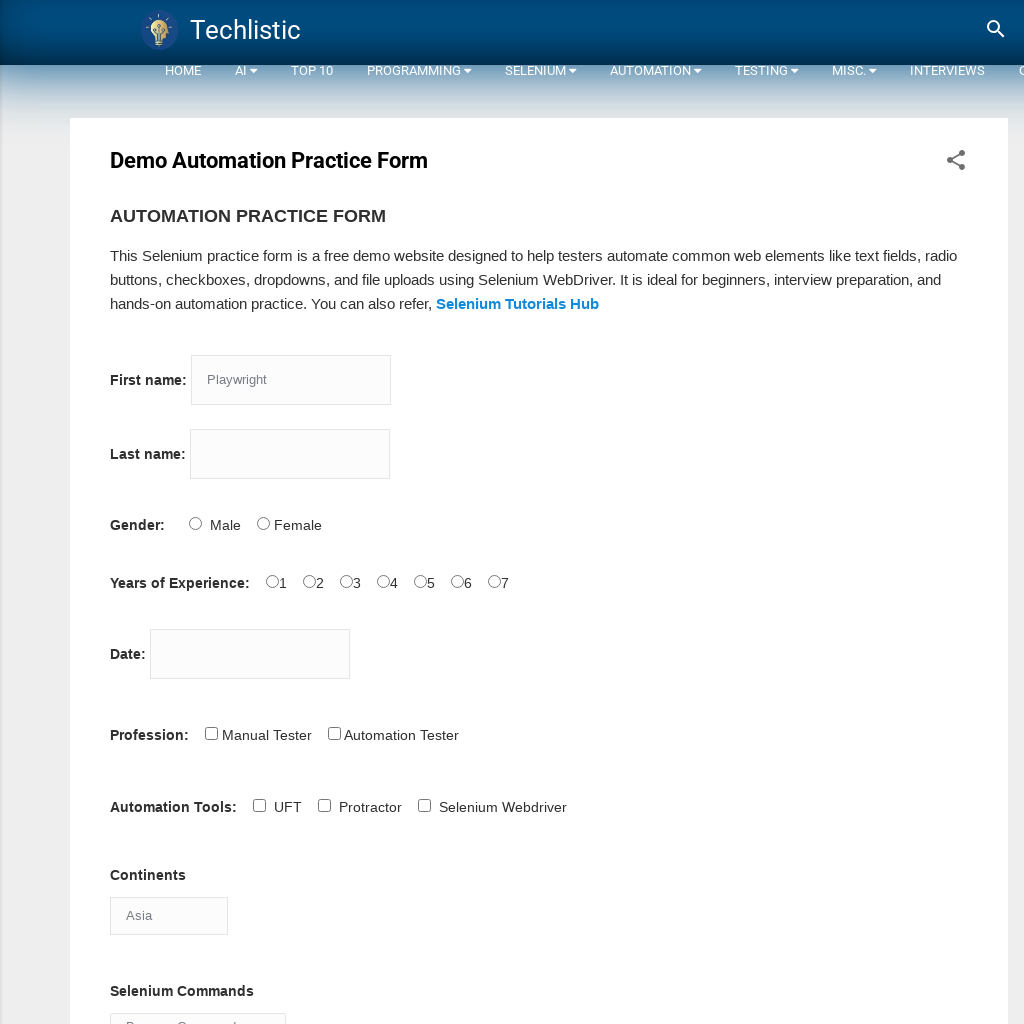

Selected radio button for experience level 6 at (495, 581) on #exp-6
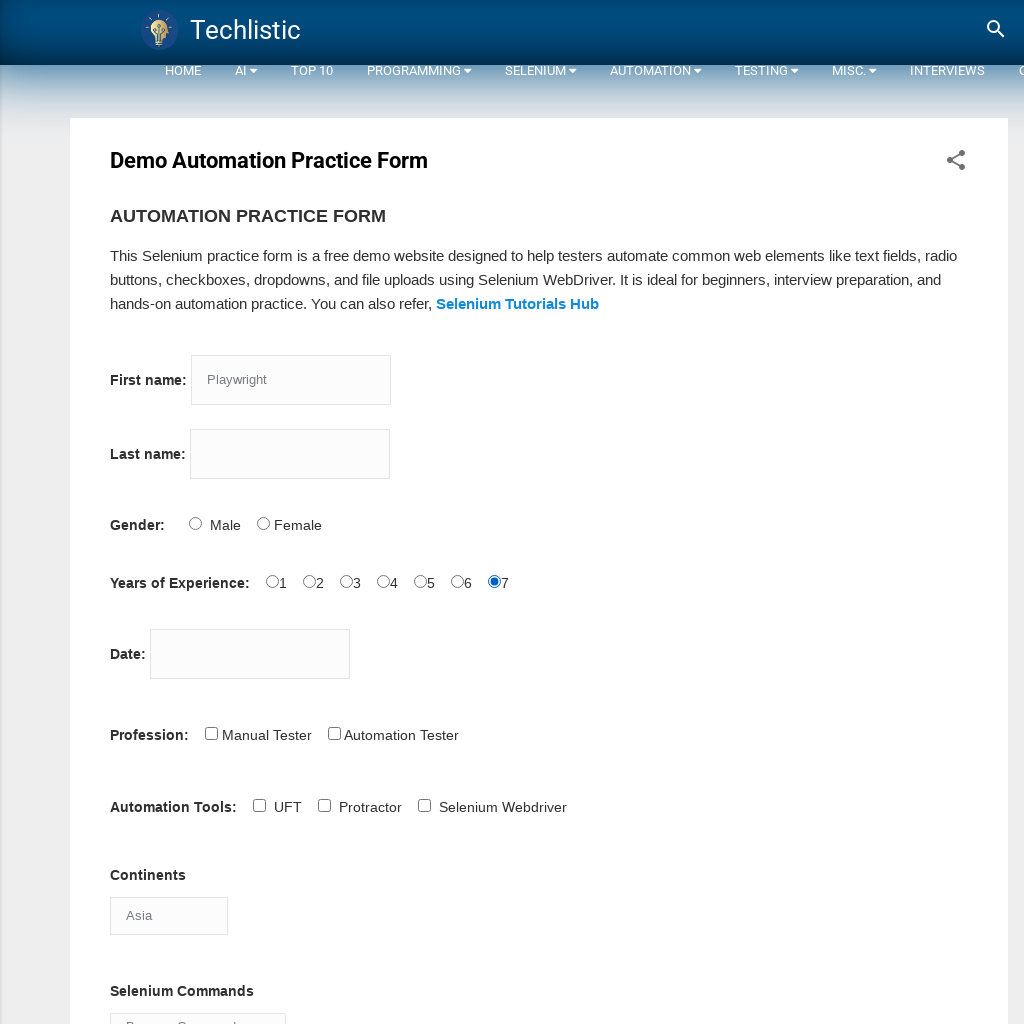

Checked profession checkbox at (335, 733) on #profession-1
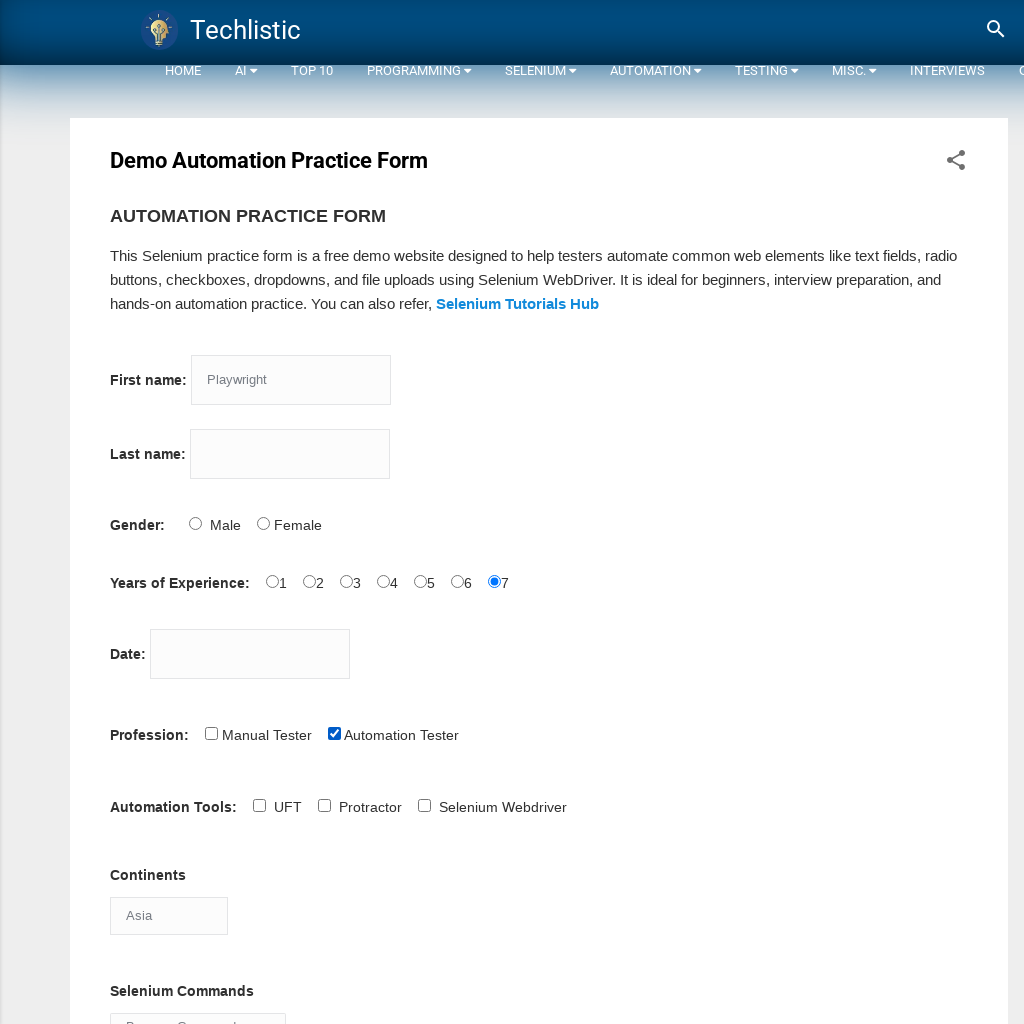

Selected 'Europe' from continents dropdown on #continents
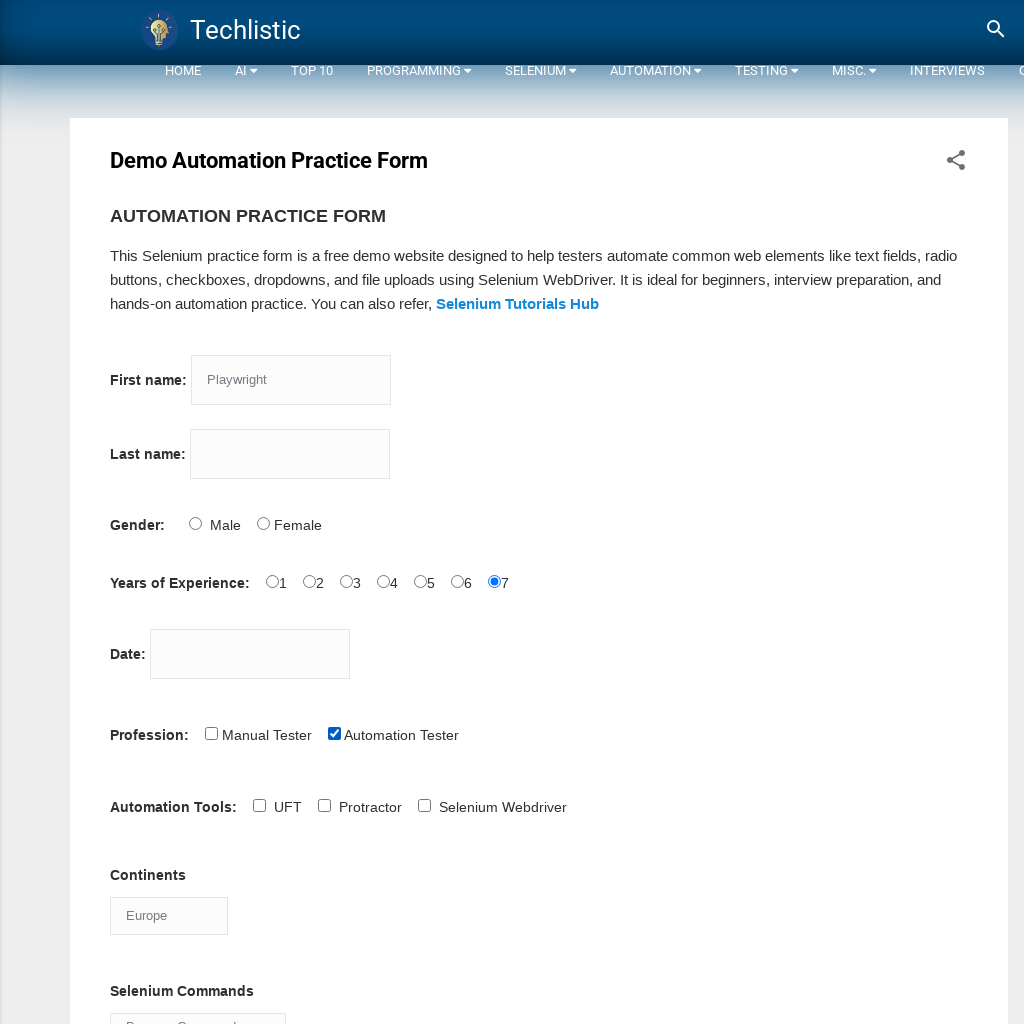

Clicked form submit button at (136, 512) on #submit
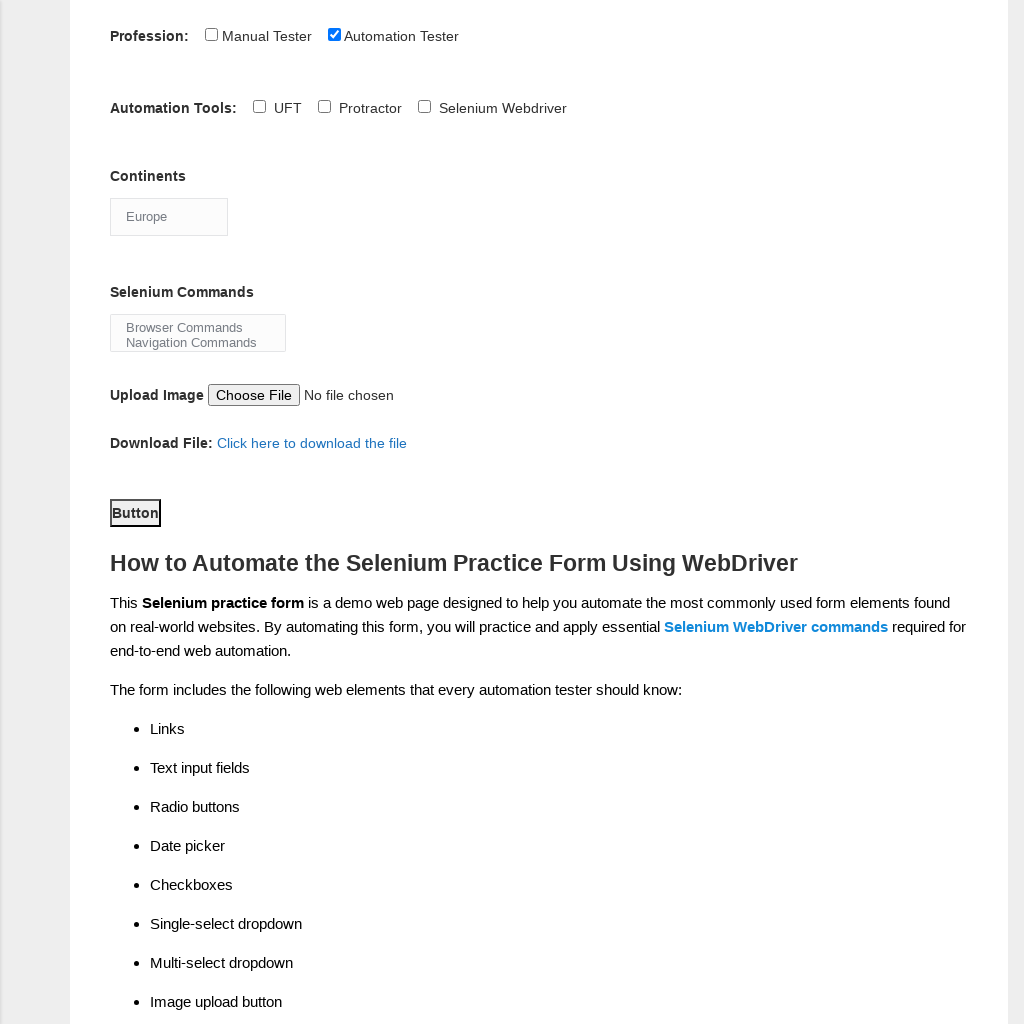

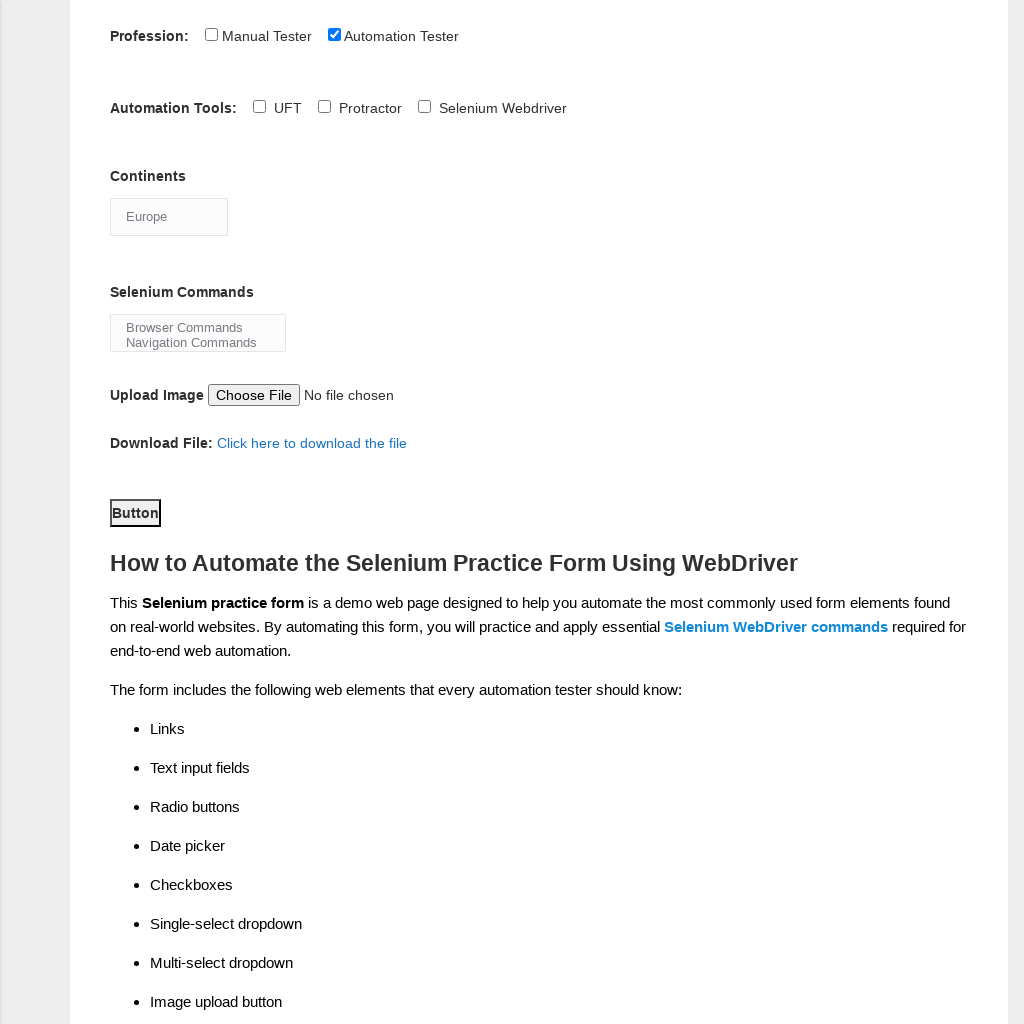